Navigates to AJIO website and displays browser console warnings in an alert

Starting URL: https://www.ajio.com/

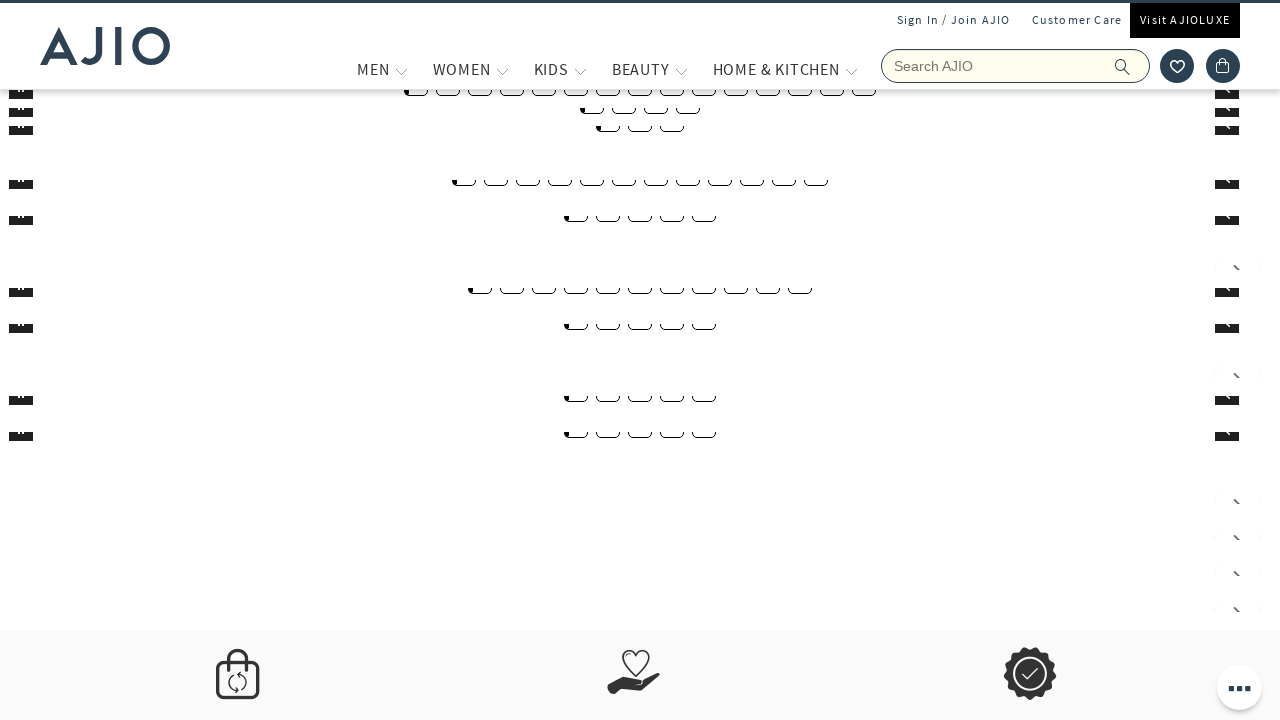

Set up console message listener for warnings
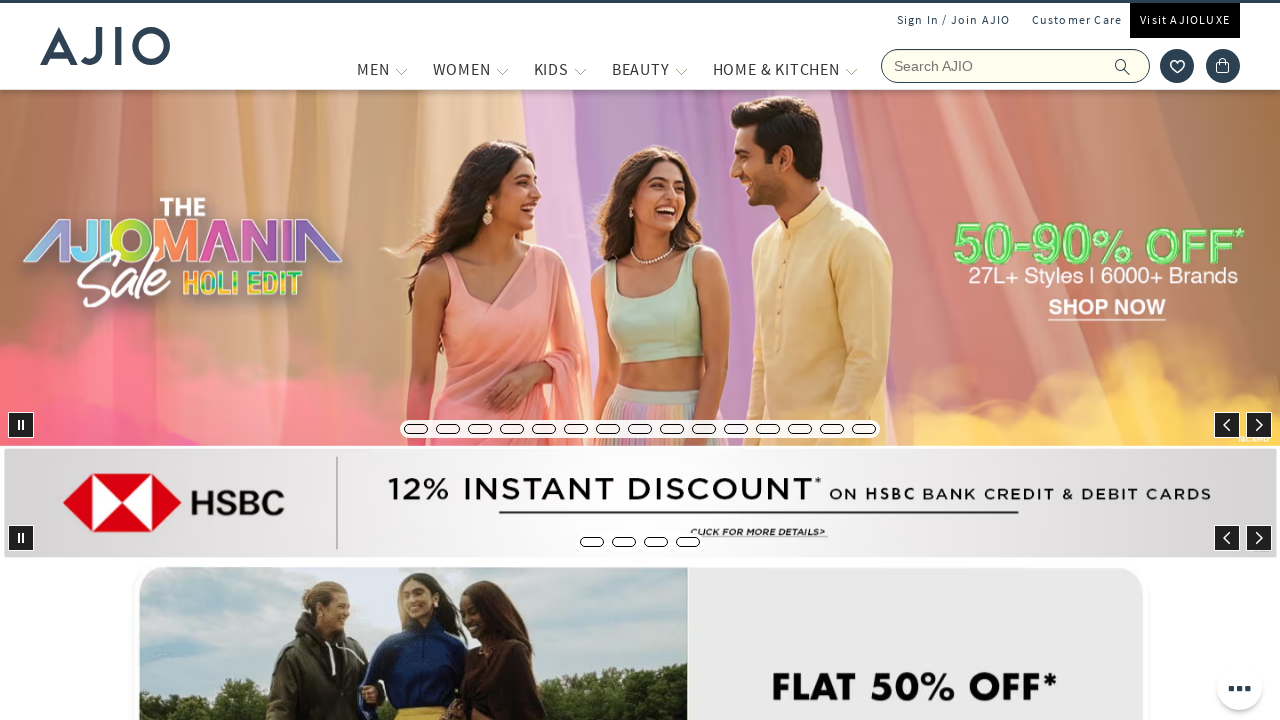

Waited for page to reach networkidle state on AJIO website
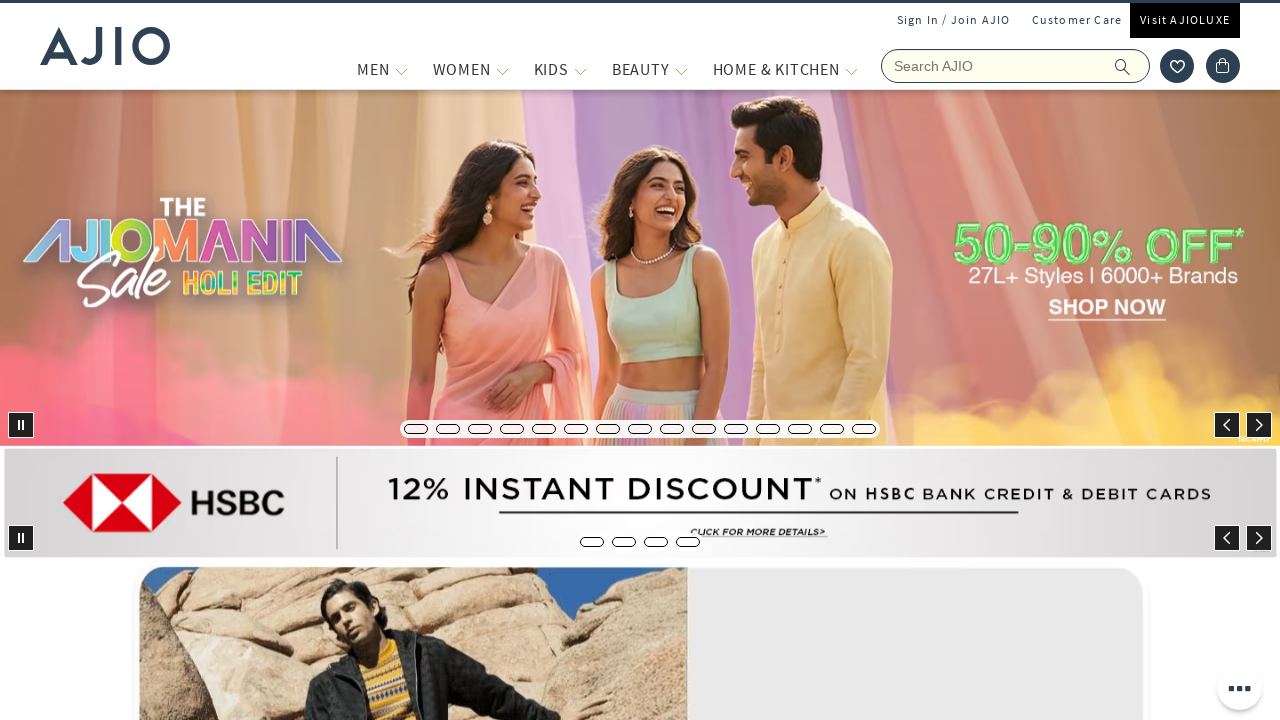

Displayed collected console warning in alert dialog
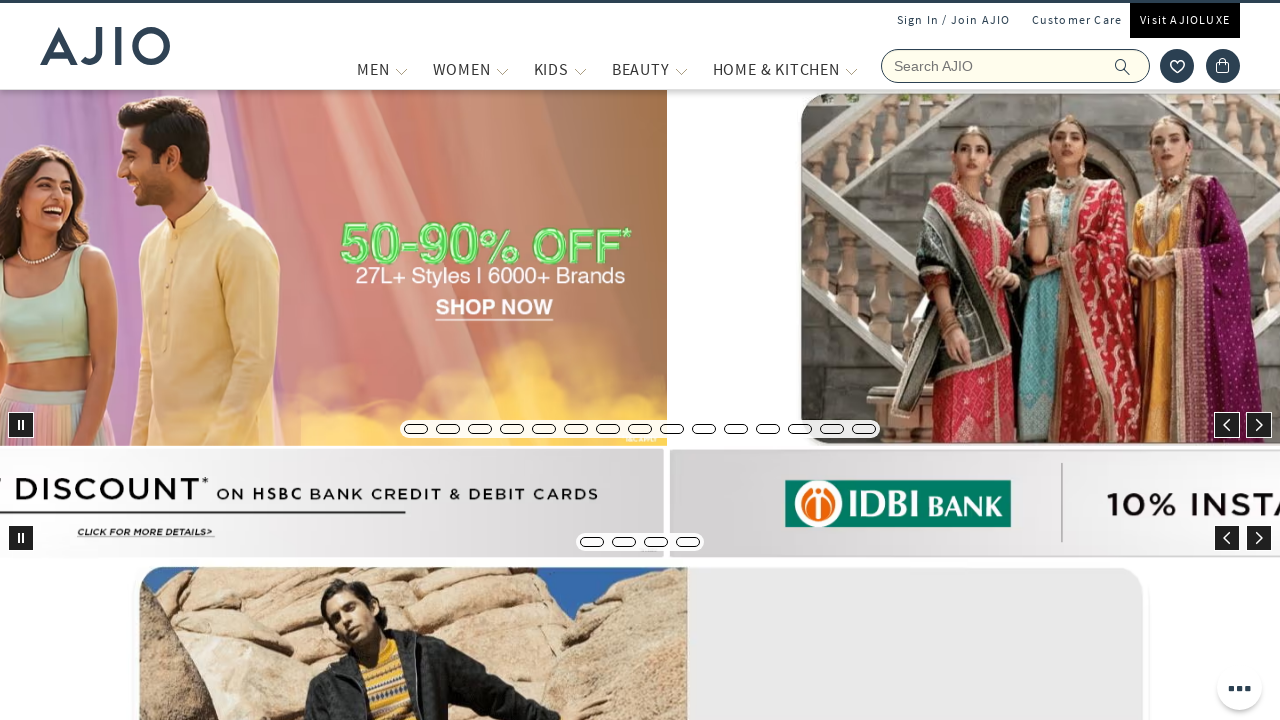

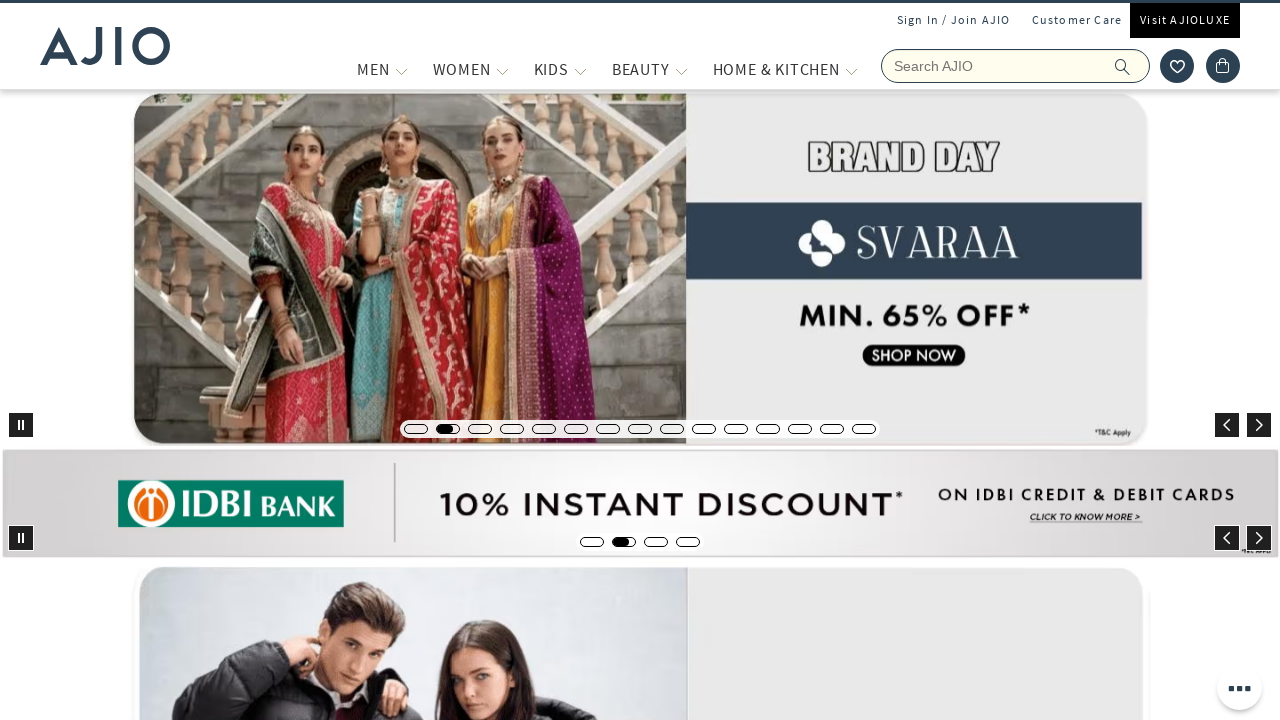